Tests page scrolling functionality using JavaScript execution, scrolls down the page and within a table element, then retrieves table cell values

Starting URL: https://rahulshettyacademy.com/AutomationPractice/

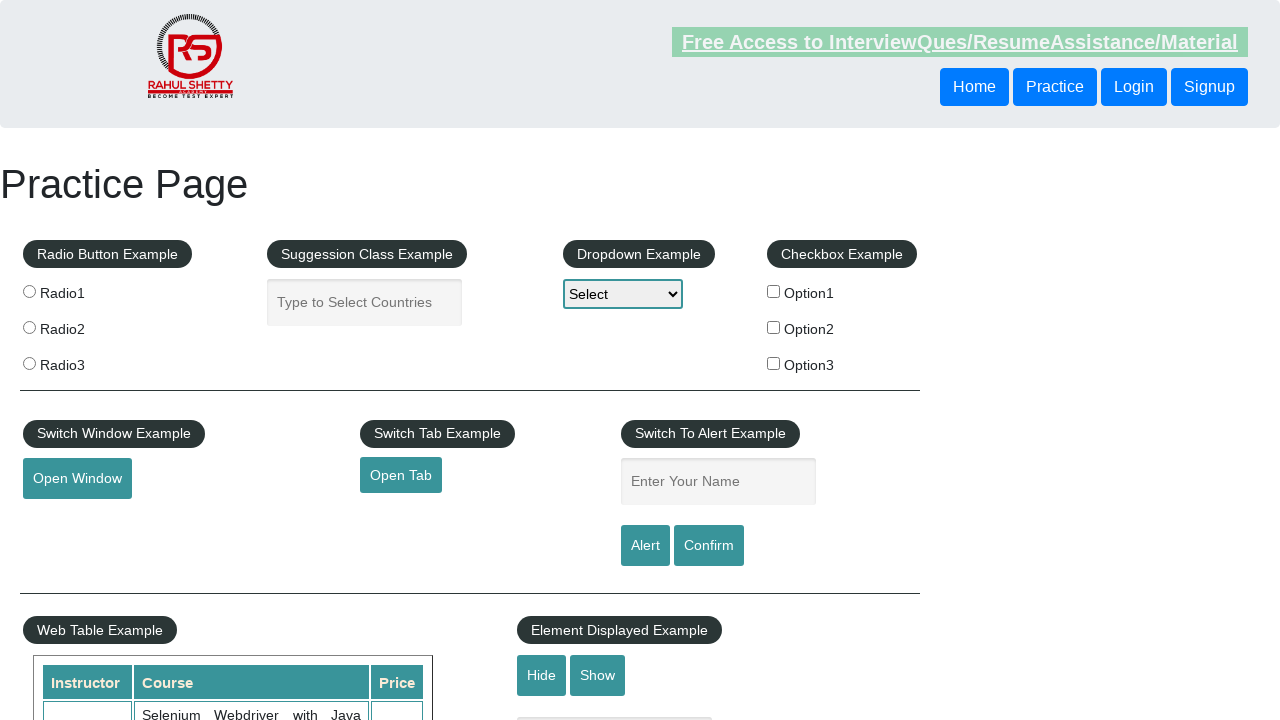

Scrolled down the page by 1000 pixels using JavaScript
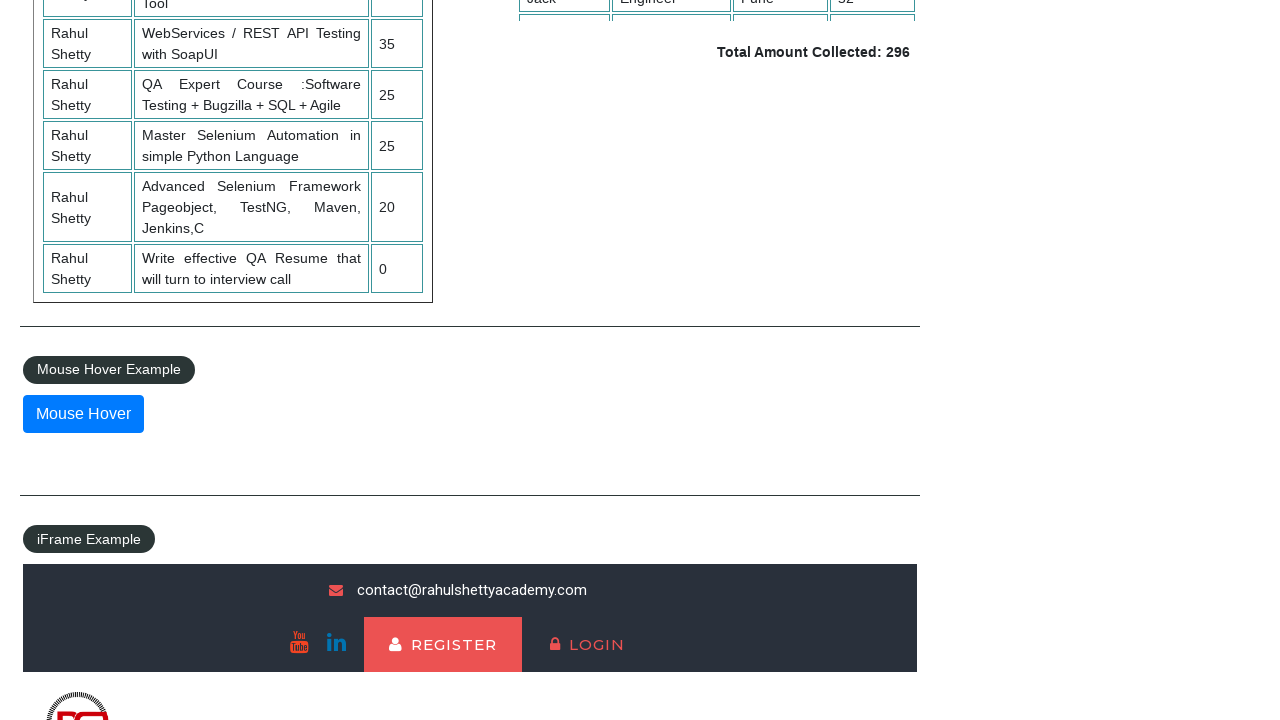

Scrolled within the table container element by 5000 pixels
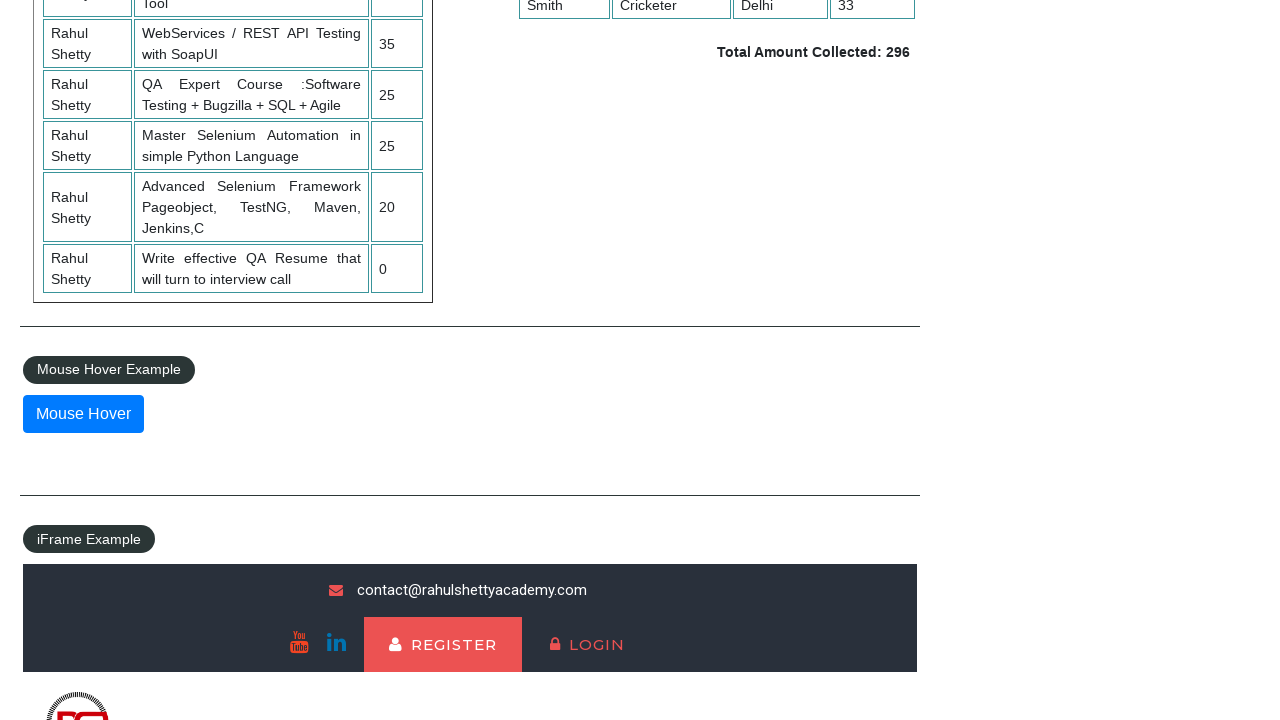

Table cell values are now visible
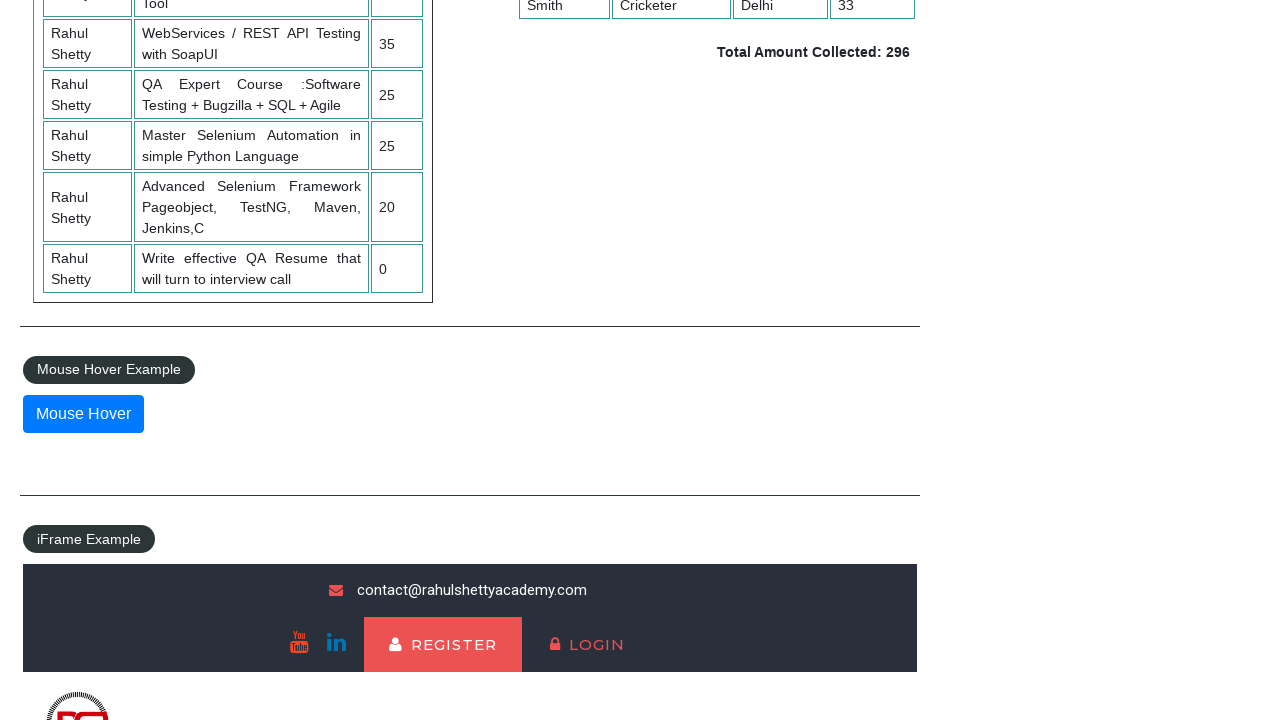

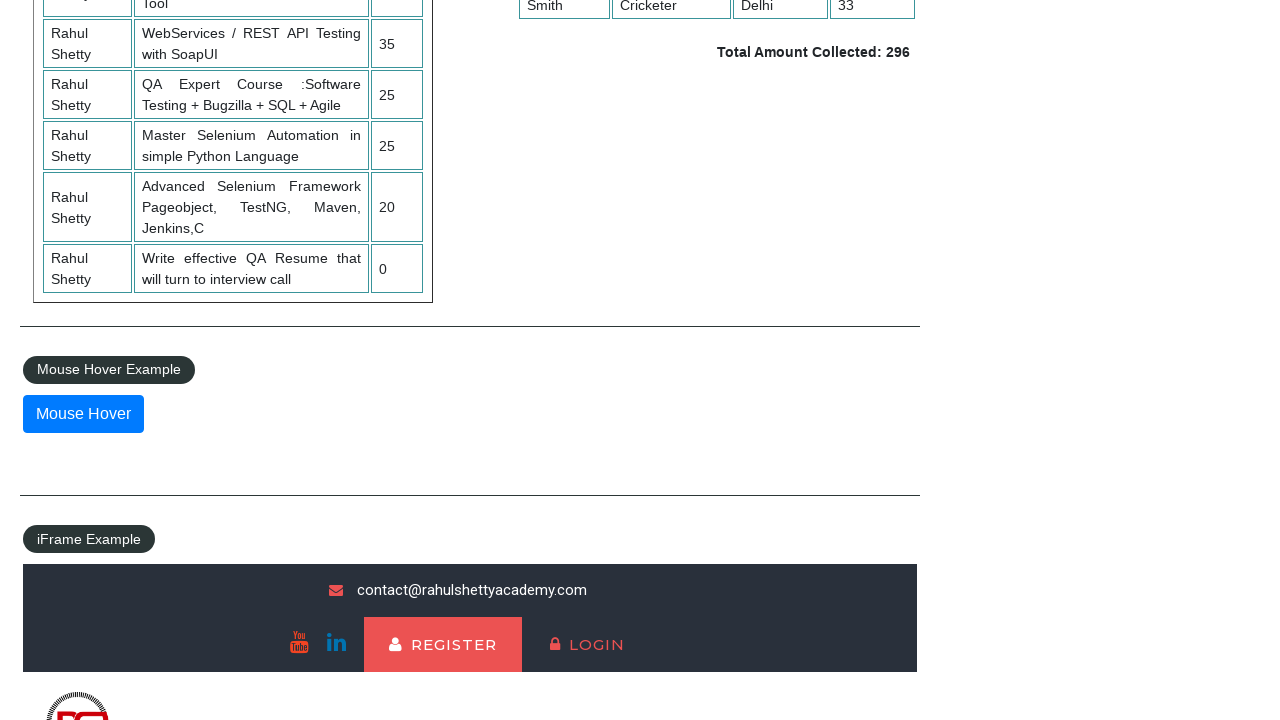